Tests the Delta Airlines flight booking calendar by opening the date picker, navigating to October to select departure date (30th), then navigating to December to select return date (20th), and clicking the done button.

Starting URL: https://www.delta.com/

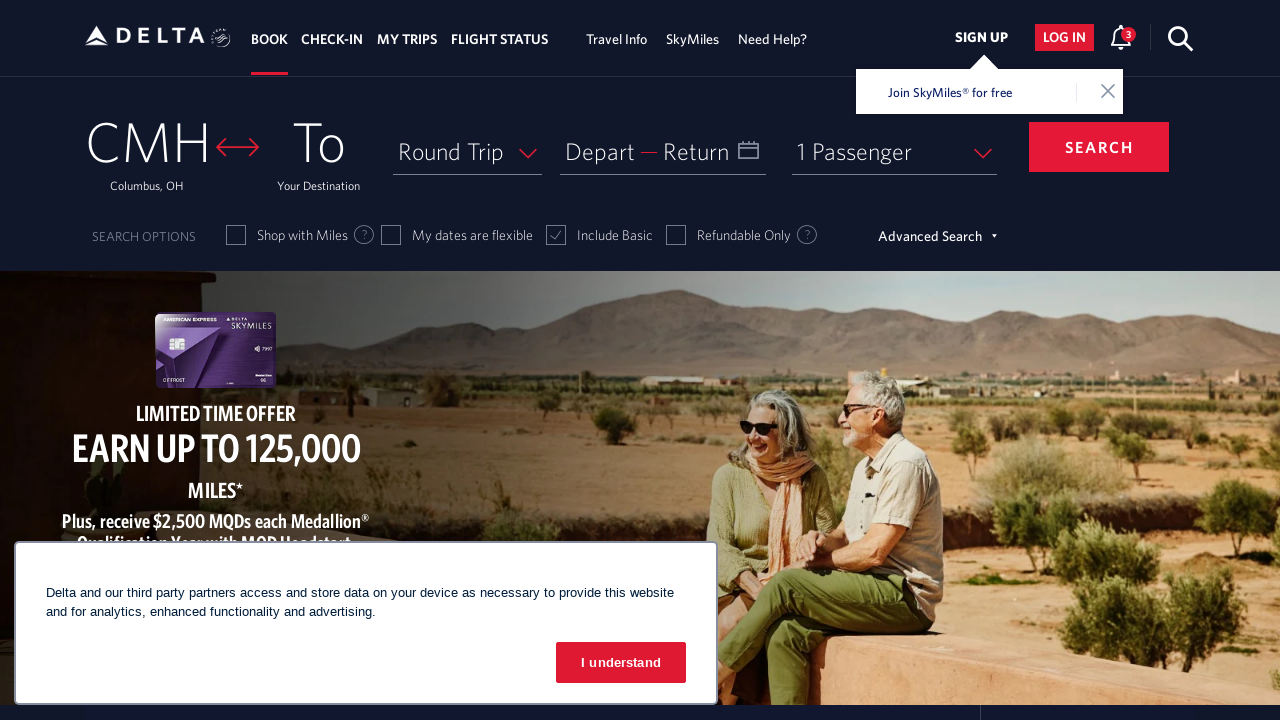

Clicked on departure calendar to open date picker at (566, 128) on #calDepartLabelCont
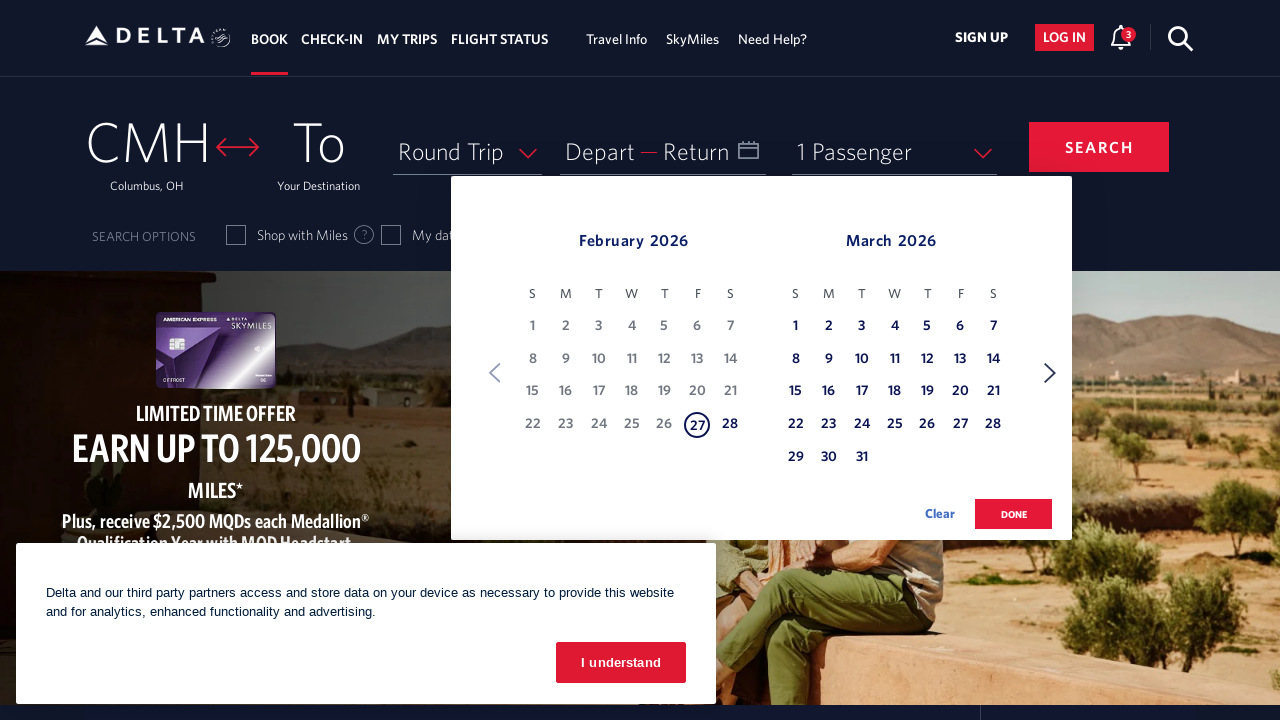

Calendar date picker loaded and is visible
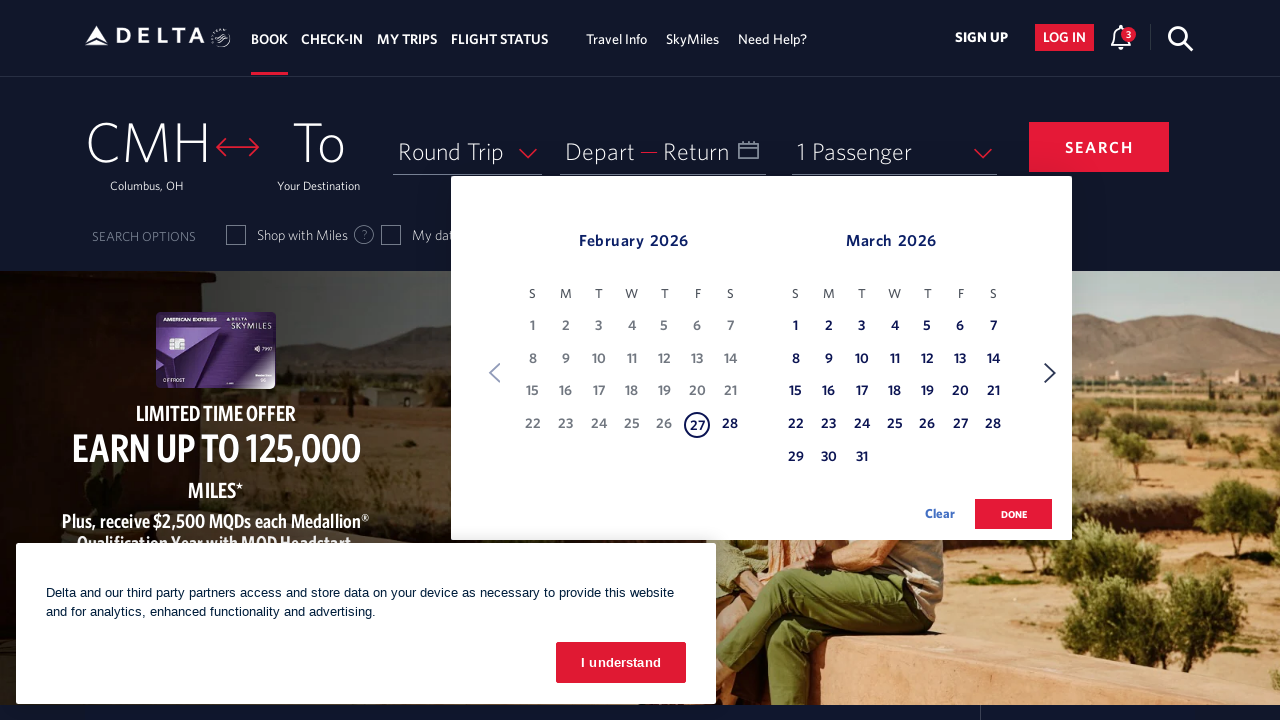

Clicked Next button to navigate calendar forward at (1050, 373) on xpath=//span[text() = 'Next']
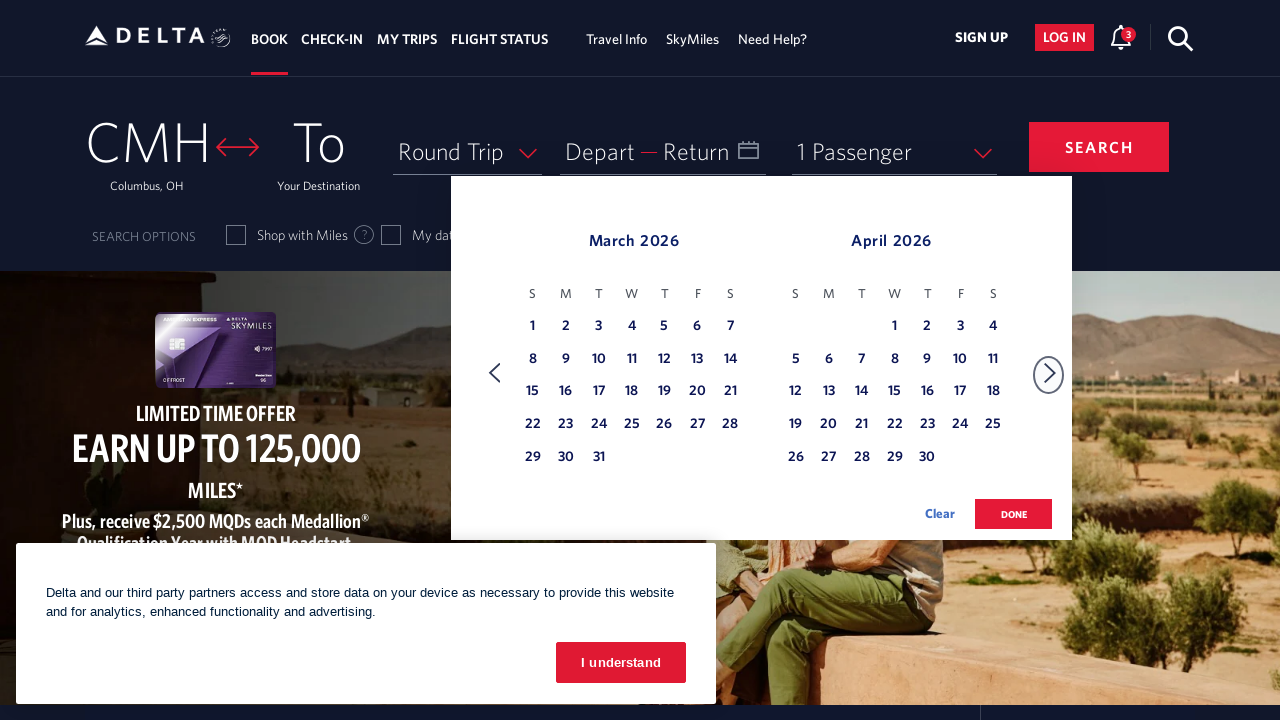

Clicked Next button to navigate calendar forward at (1050, 373) on xpath=//span[text() = 'Next']
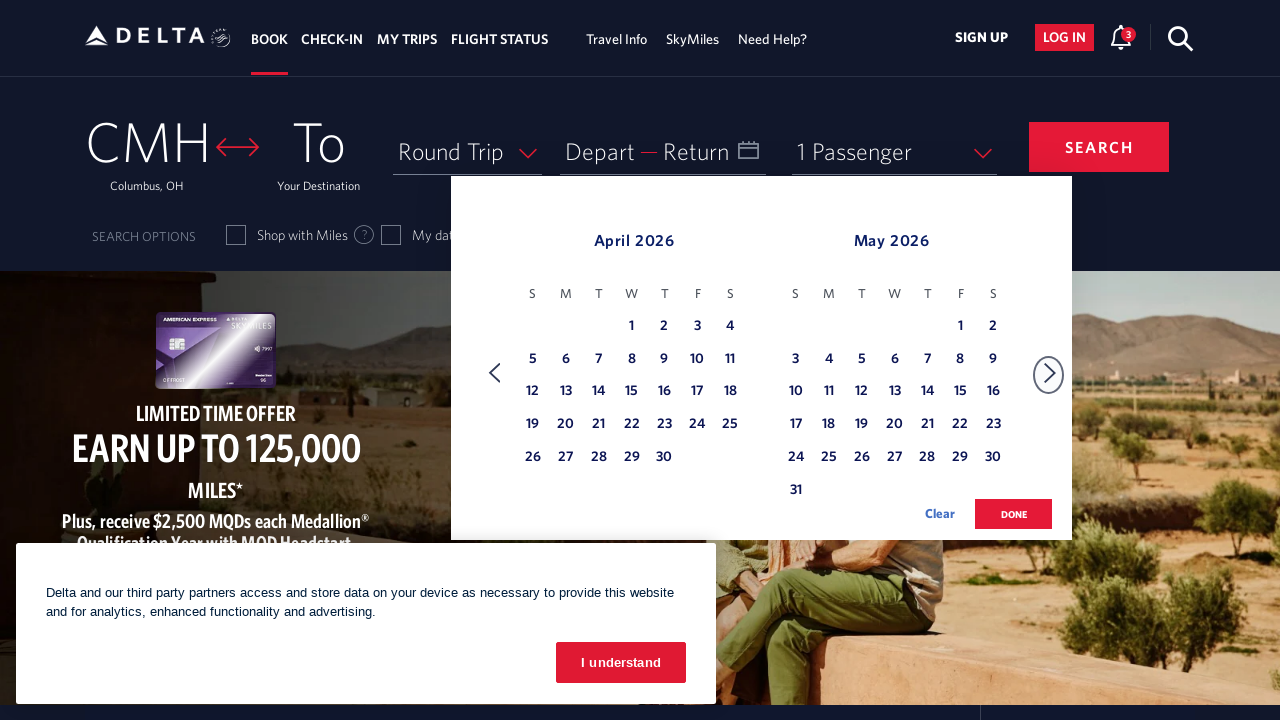

Clicked Next button to navigate calendar forward at (1050, 373) on xpath=//span[text() = 'Next']
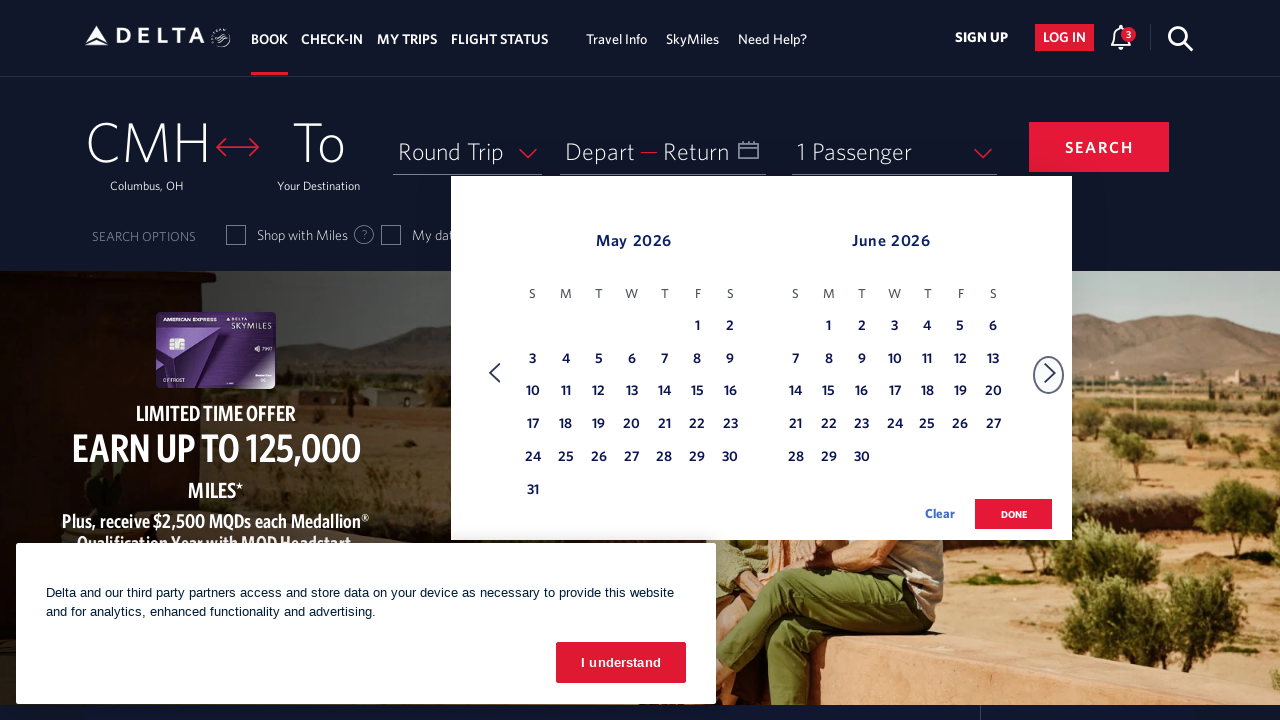

Clicked Next button to navigate calendar forward at (1050, 373) on xpath=//span[text() = 'Next']
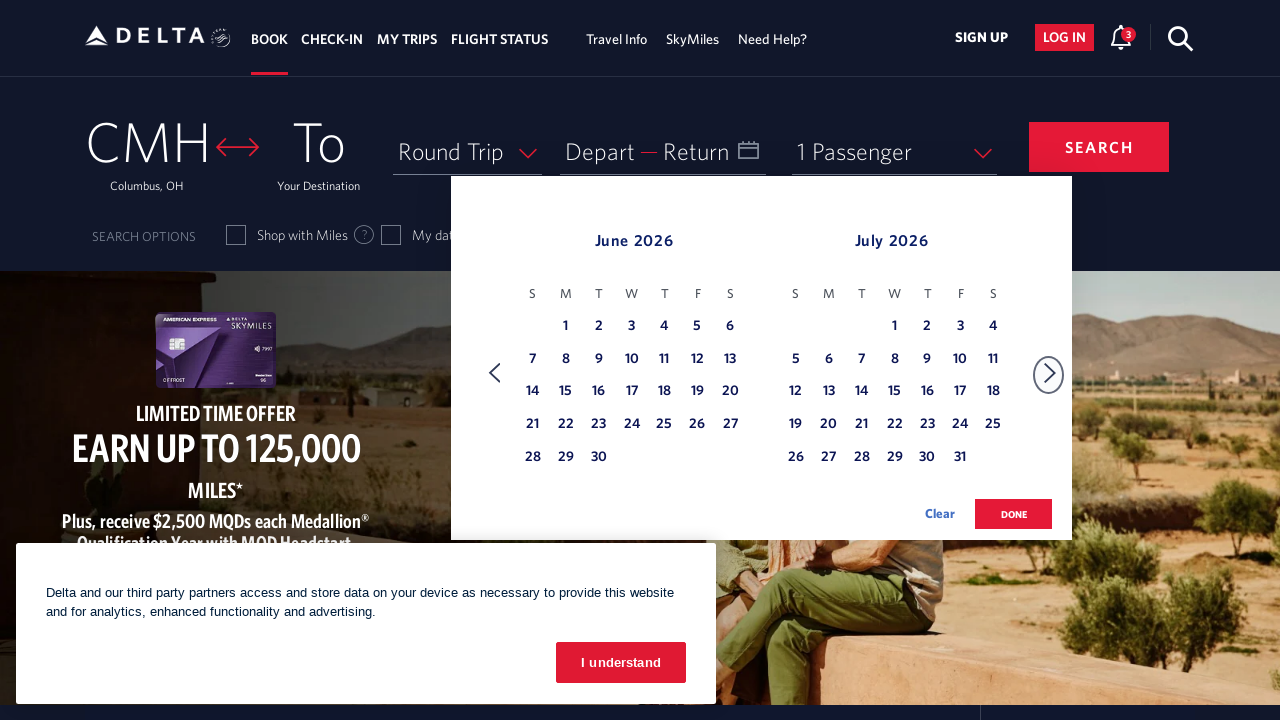

Clicked Next button to navigate calendar forward at (1050, 373) on xpath=//span[text() = 'Next']
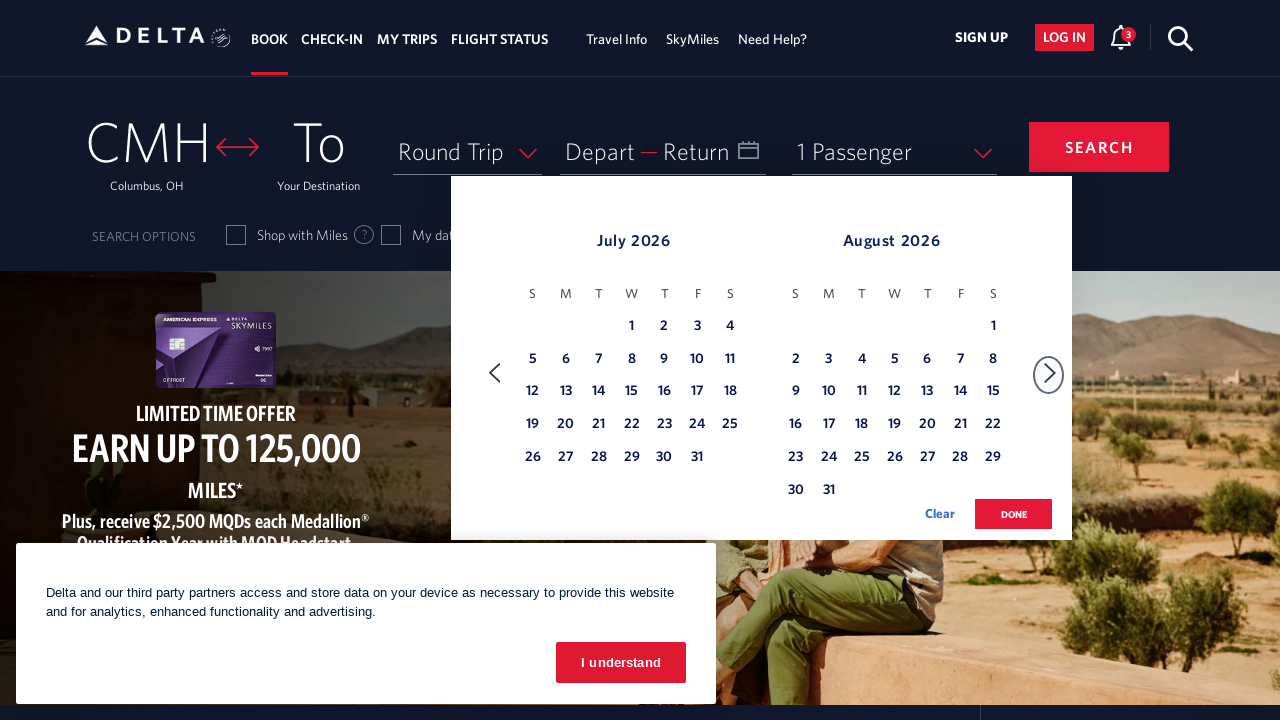

Clicked Next button to navigate calendar forward at (1050, 373) on xpath=//span[text() = 'Next']
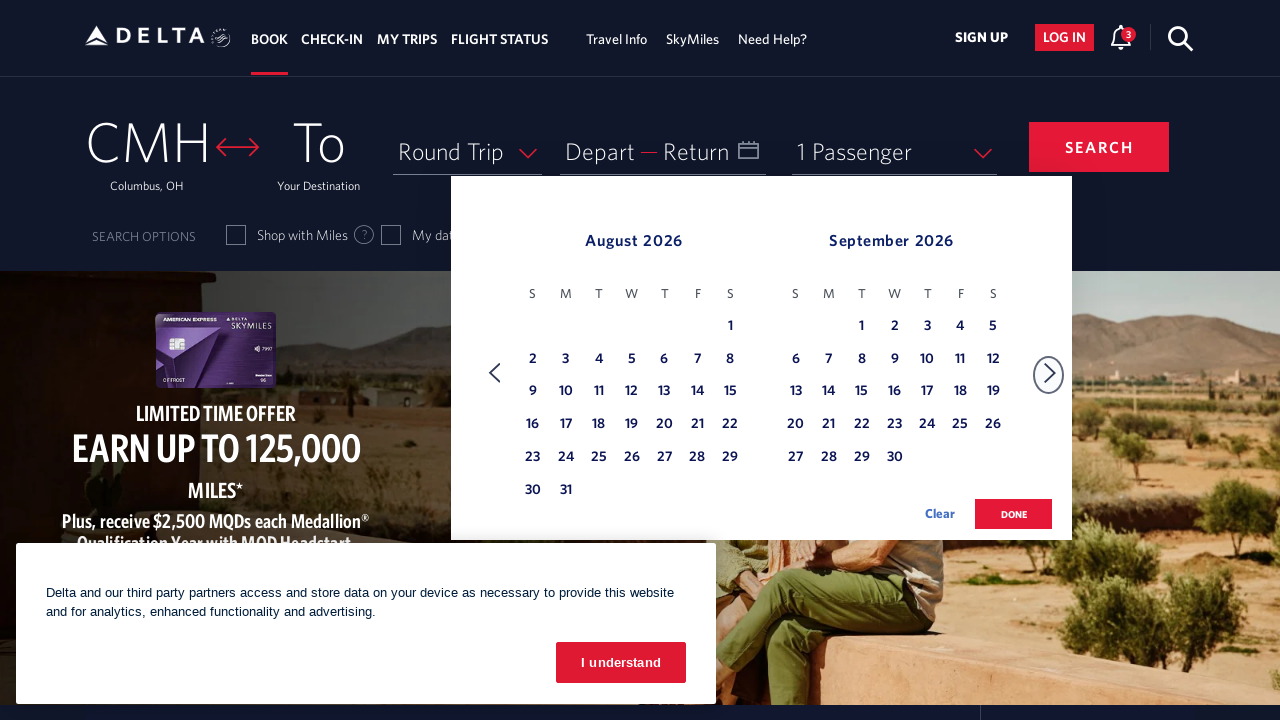

Clicked Next button to navigate calendar forward at (1050, 373) on xpath=//span[text() = 'Next']
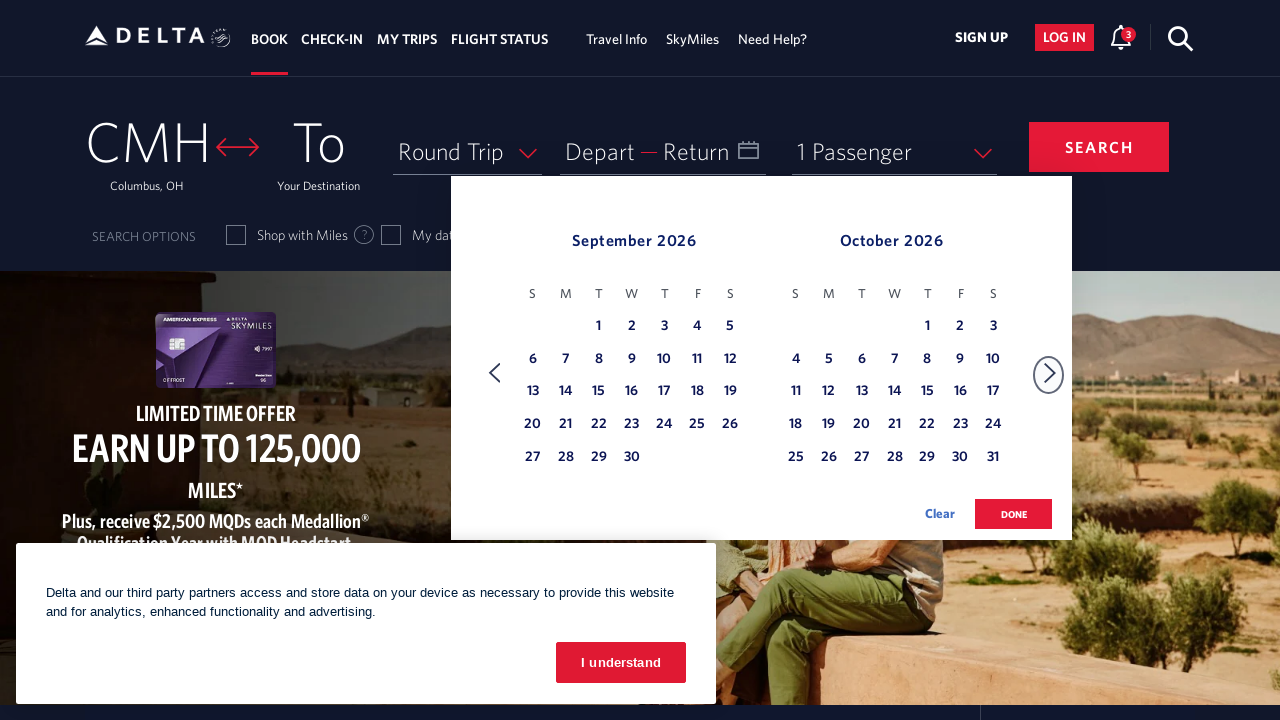

Clicked Next button to navigate calendar forward at (1050, 373) on xpath=//span[text() = 'Next']
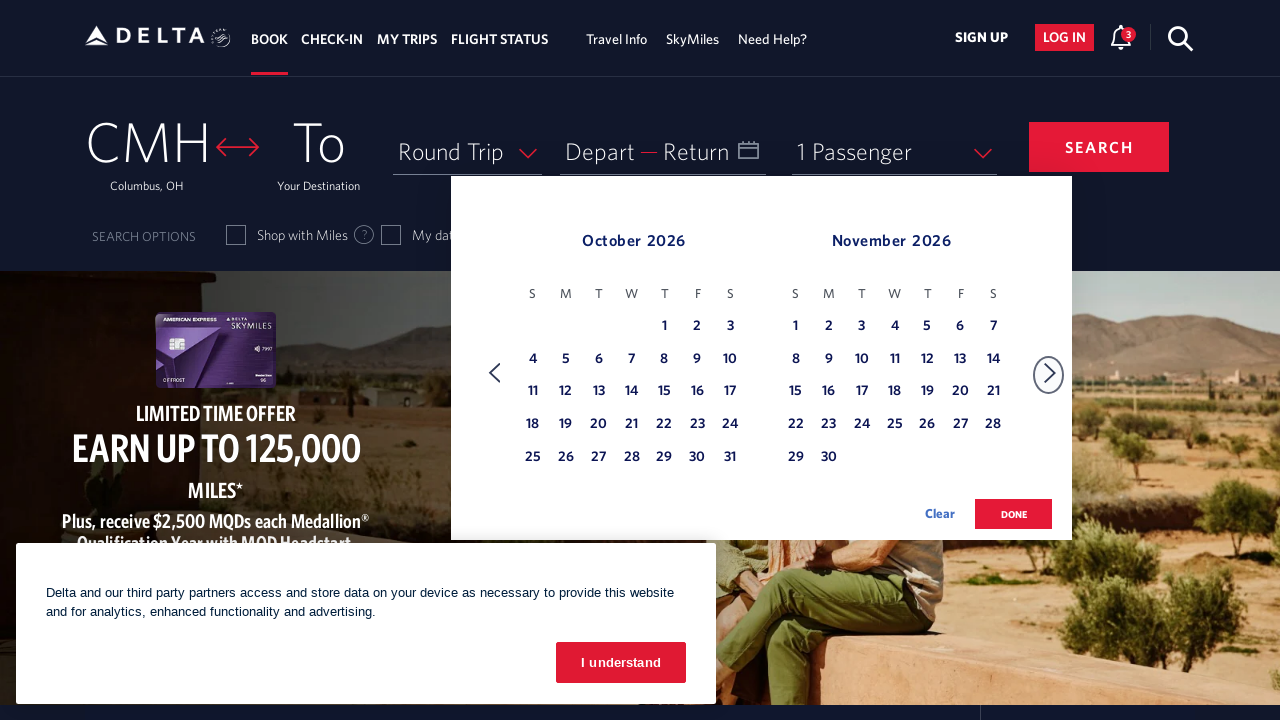

Navigated to October for departure date selection
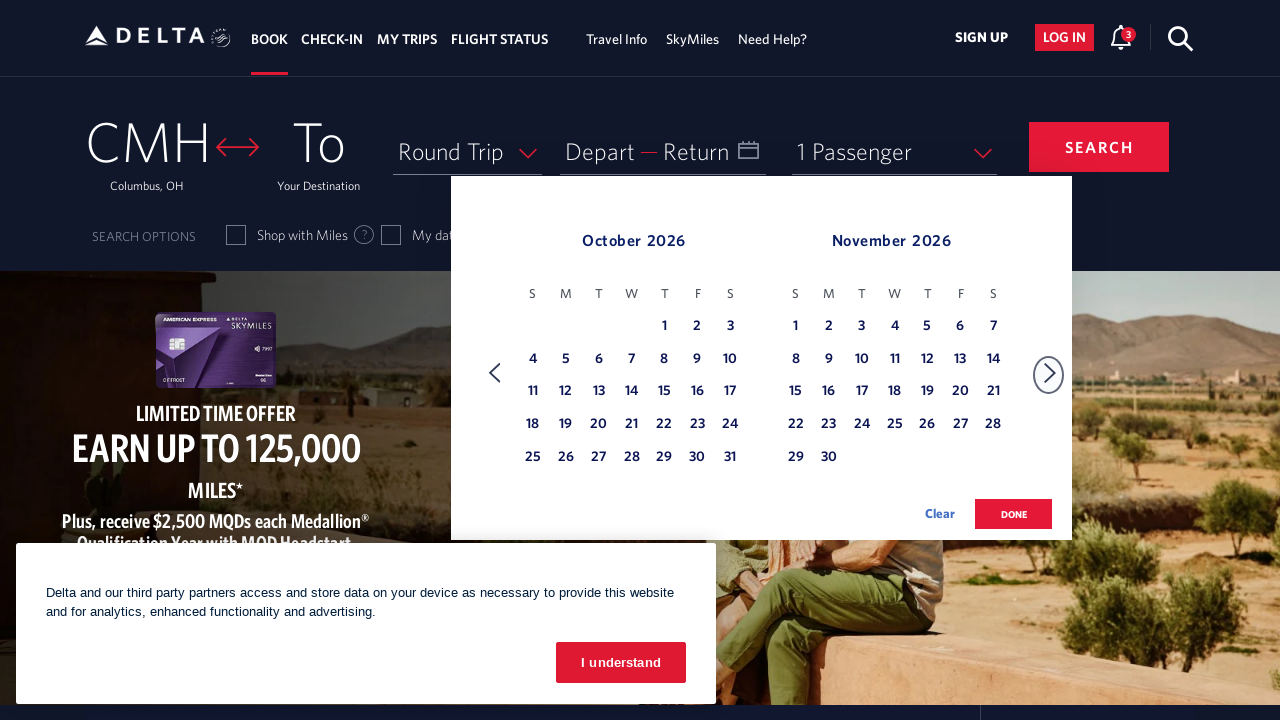

Selected October 30th as departure date at (697, 458) on xpath=//tbody[@class = 'dl-datepicker-tbody-0']/tr/td >> nth=40
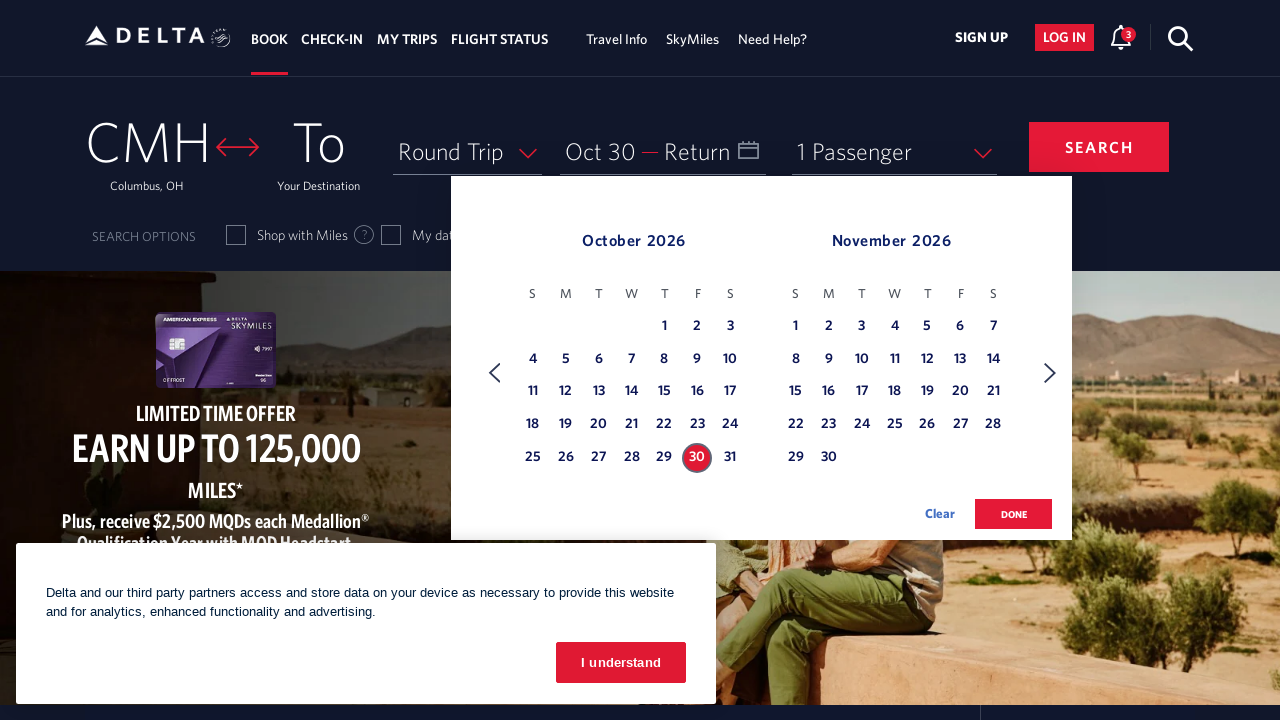

Clicked Next button to navigate calendar forward at (1050, 373) on xpath=//span[text() = 'Next']
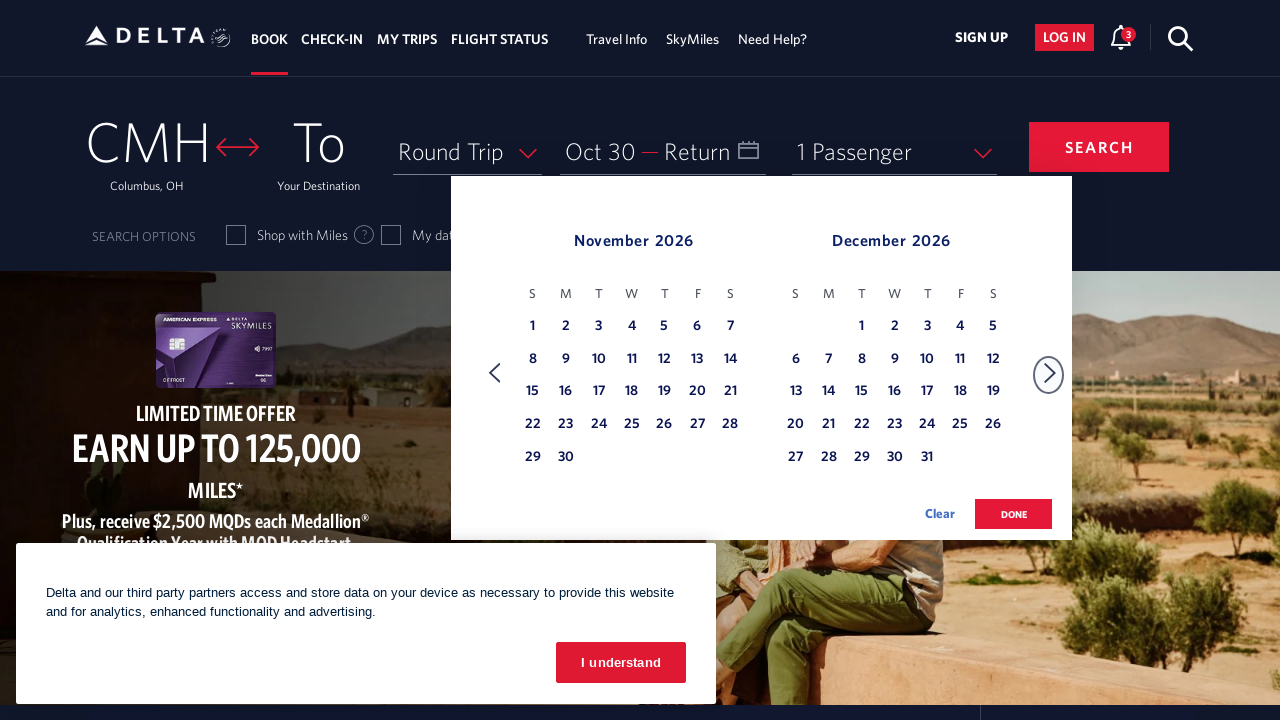

Navigated to December for return date selection
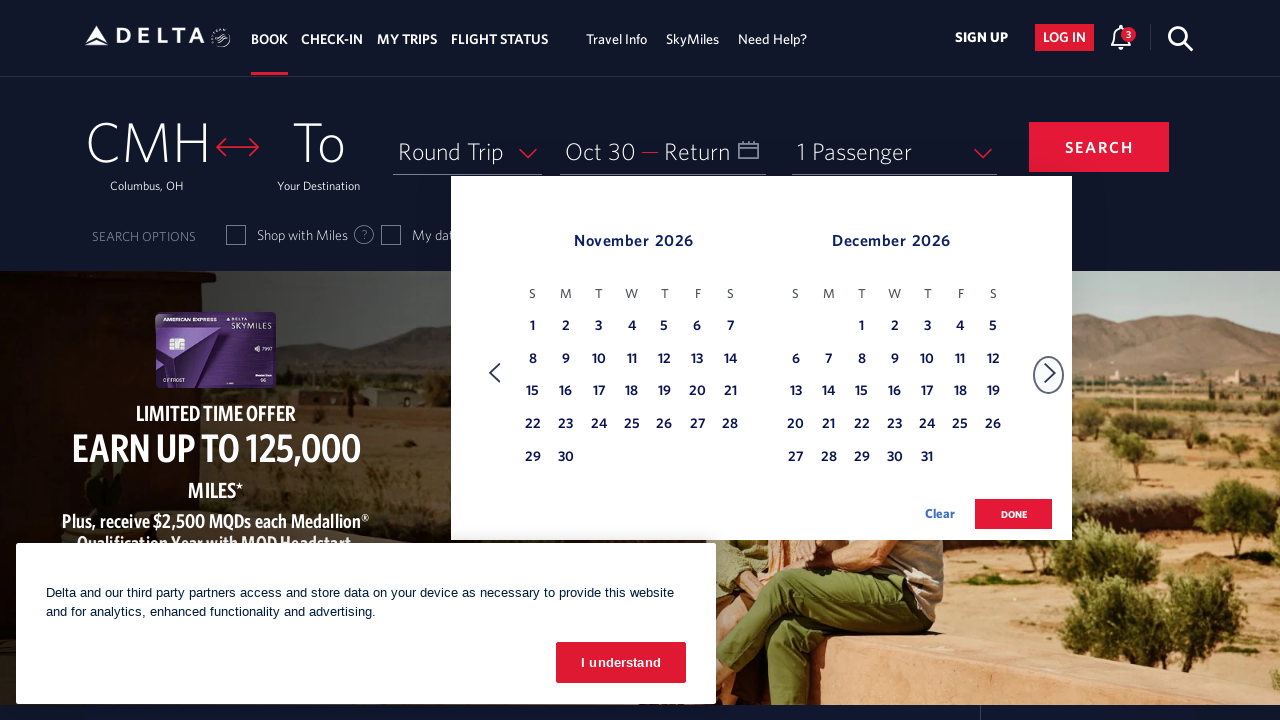

Selected December 20th as return date at (796, 425) on xpath=//tbody[@class = 'dl-datepicker-tbody-1']/tr/td >> nth=28
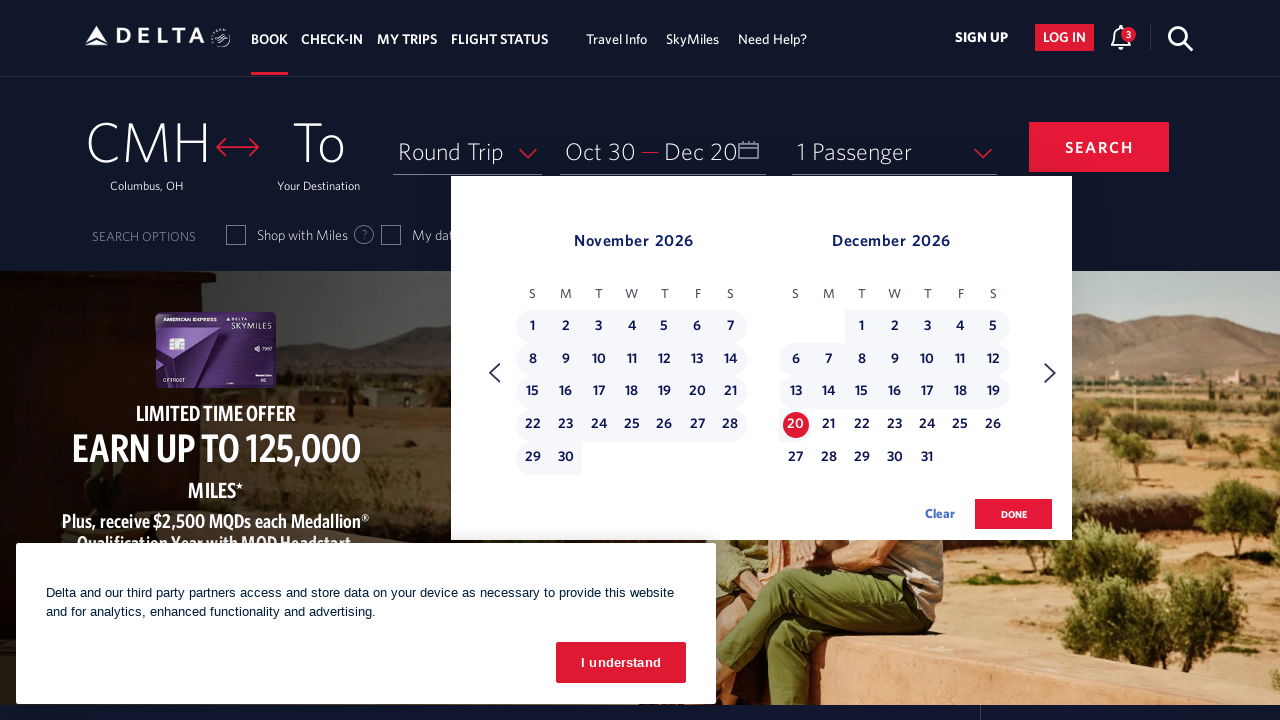

Clicked done button to confirm date selections at (1014, 514) on .donebutton
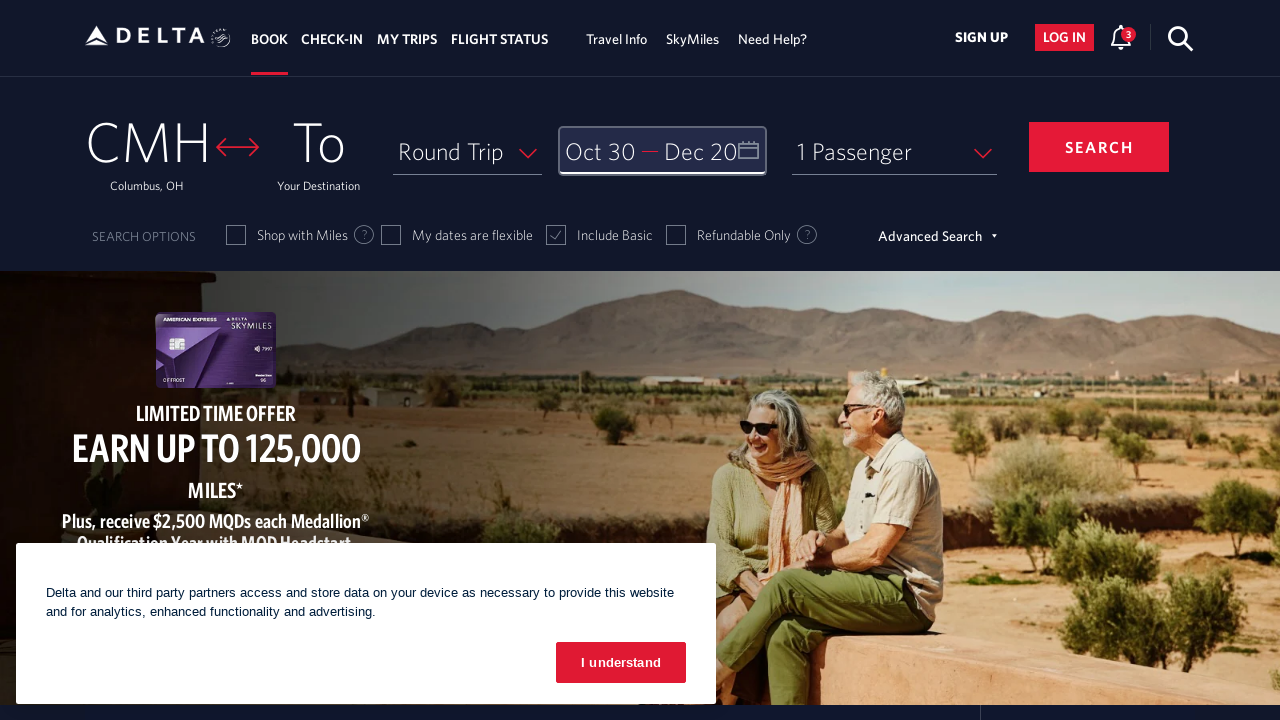

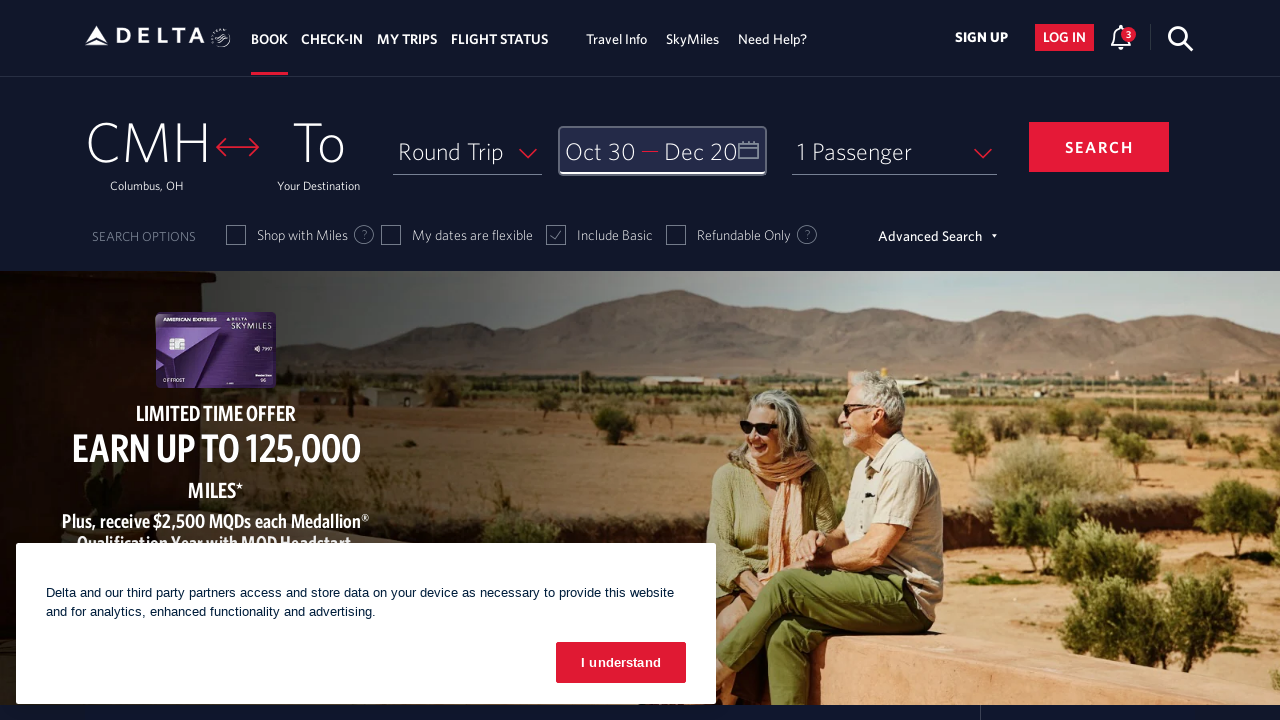